Tests the Selenium dev web form by filling text inputs, password, textarea, selecting dropdown options, interacting with checkboxes and radio buttons, setting a date, and submitting the form.

Starting URL: https://www.selenium.dev/selenium/web/web-form.html

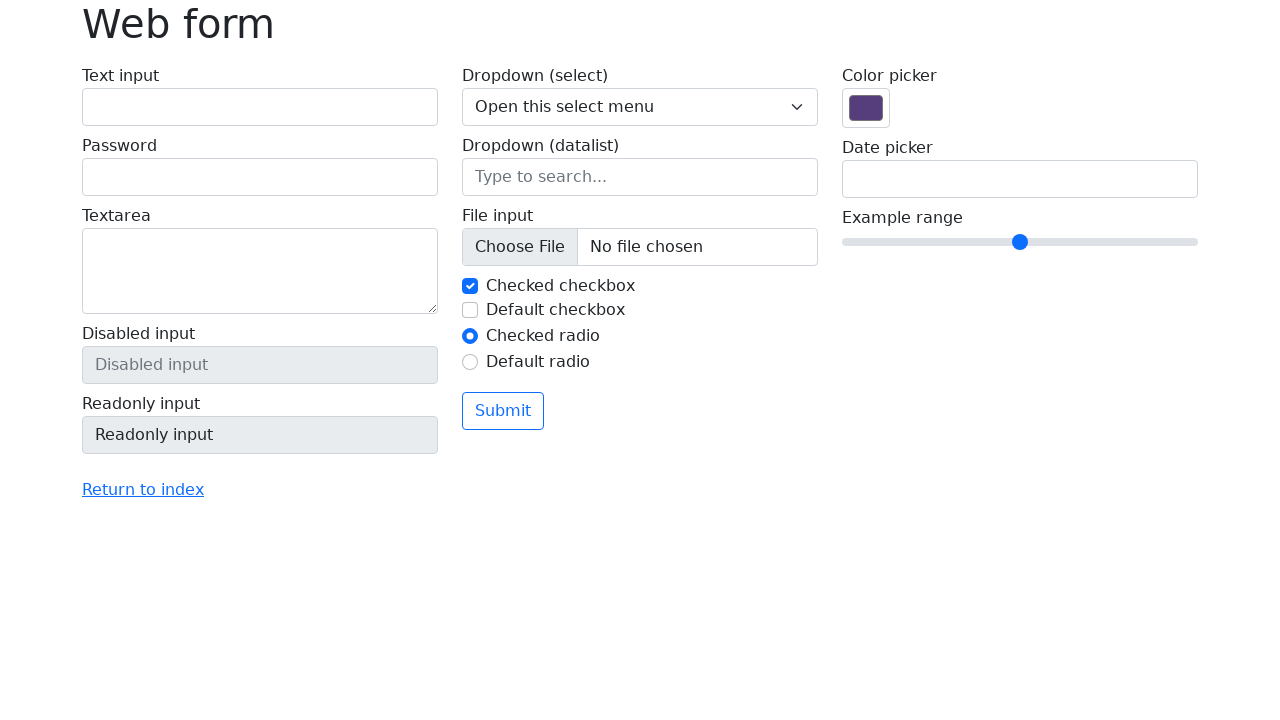

Waited for page title element to load
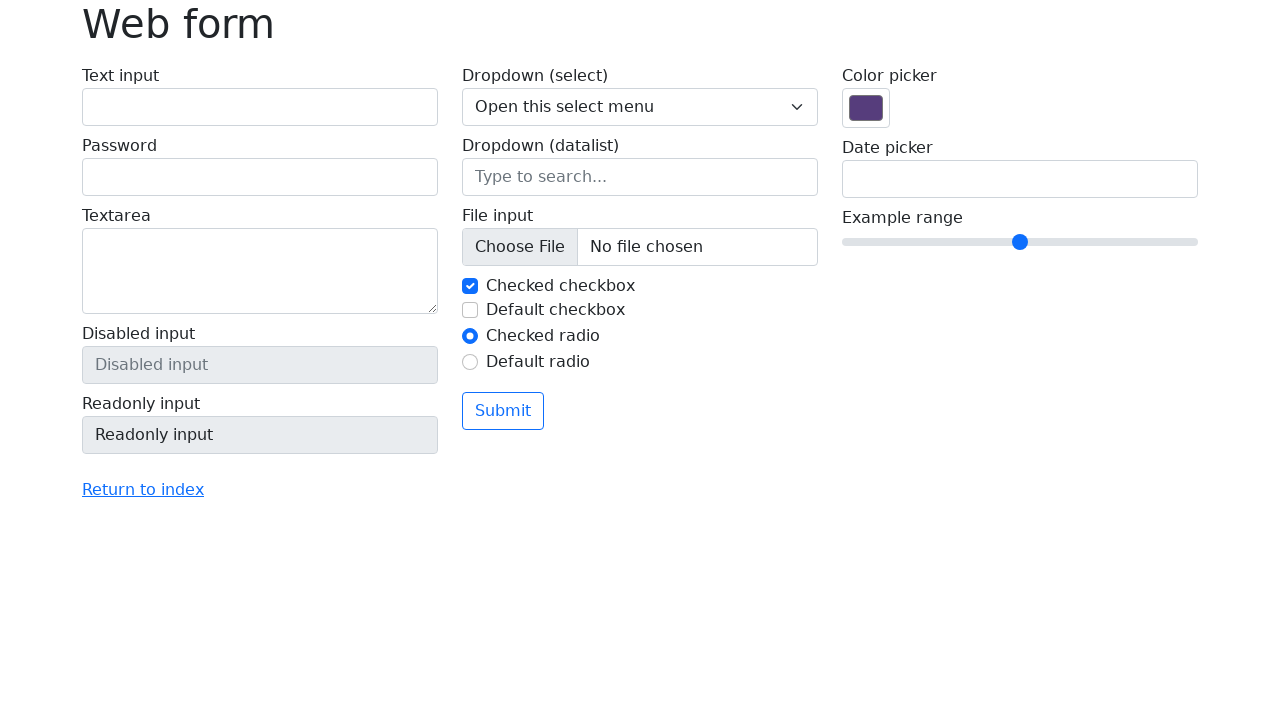

Filled text input with 'Shubh' on #my-text-id
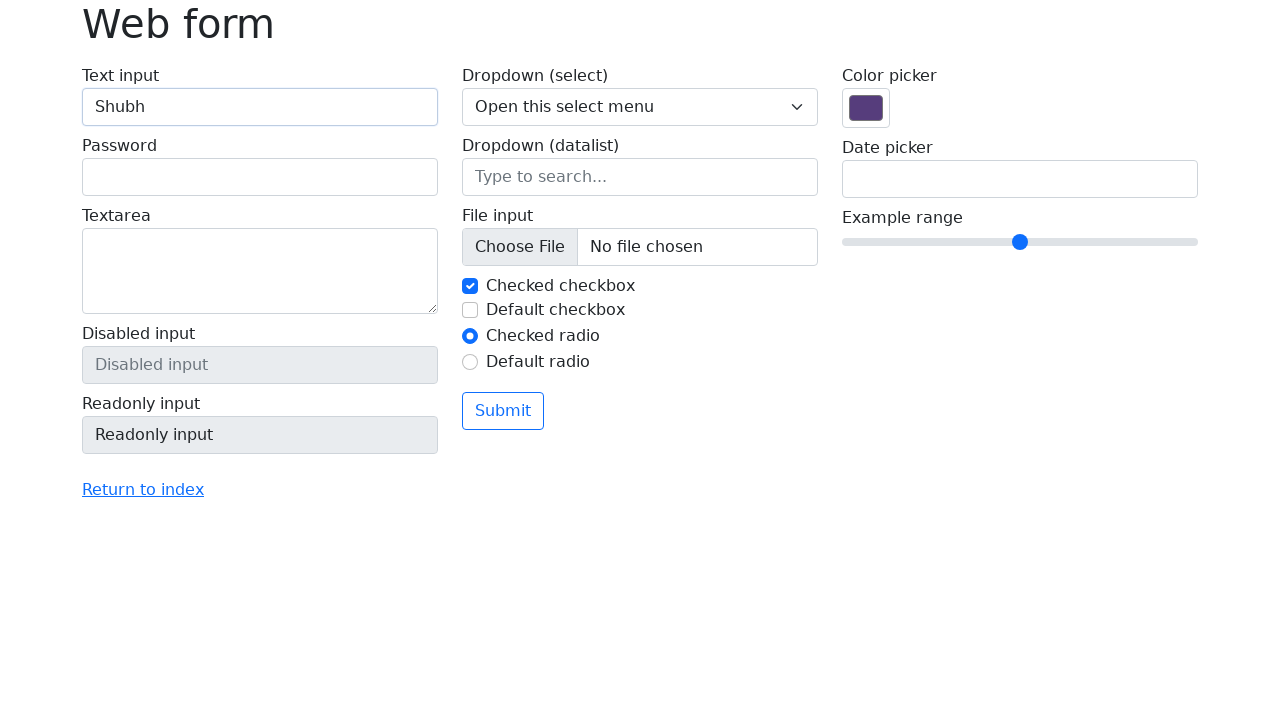

Filled password field with 'Test' on input[name='my-password']
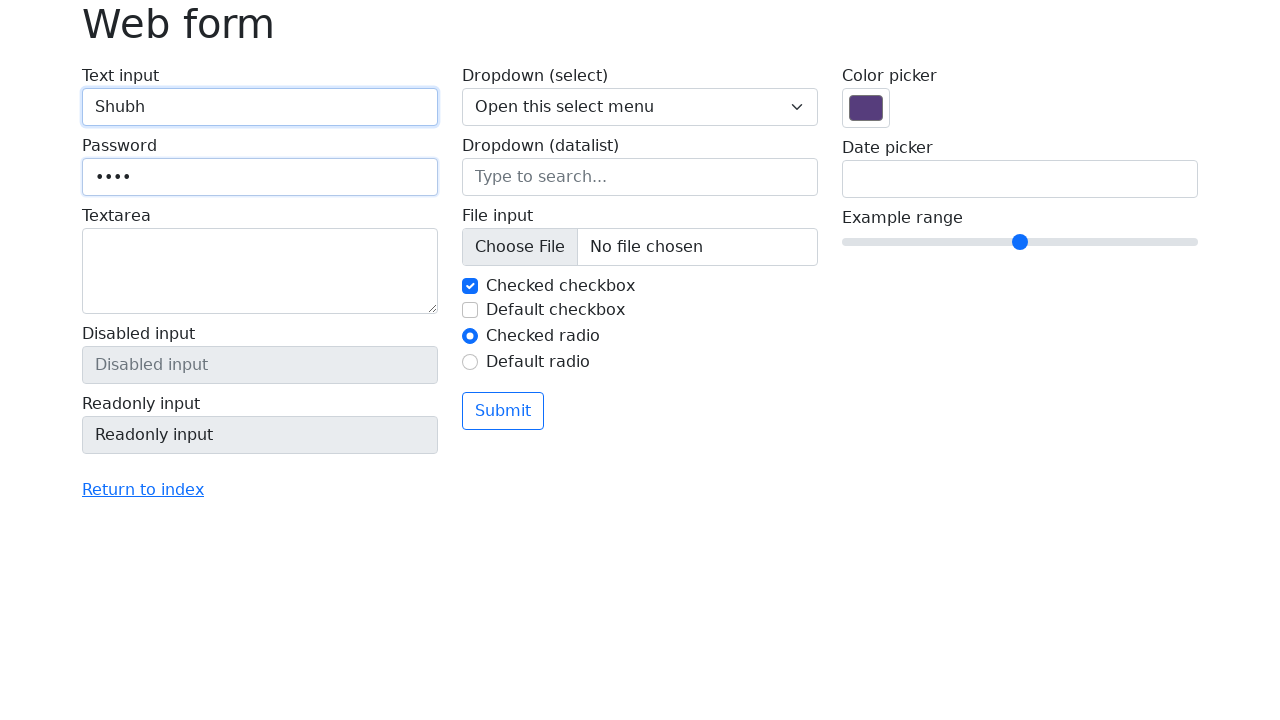

Filled textarea with 'My name is shubhma' on textarea[name='my-textarea']
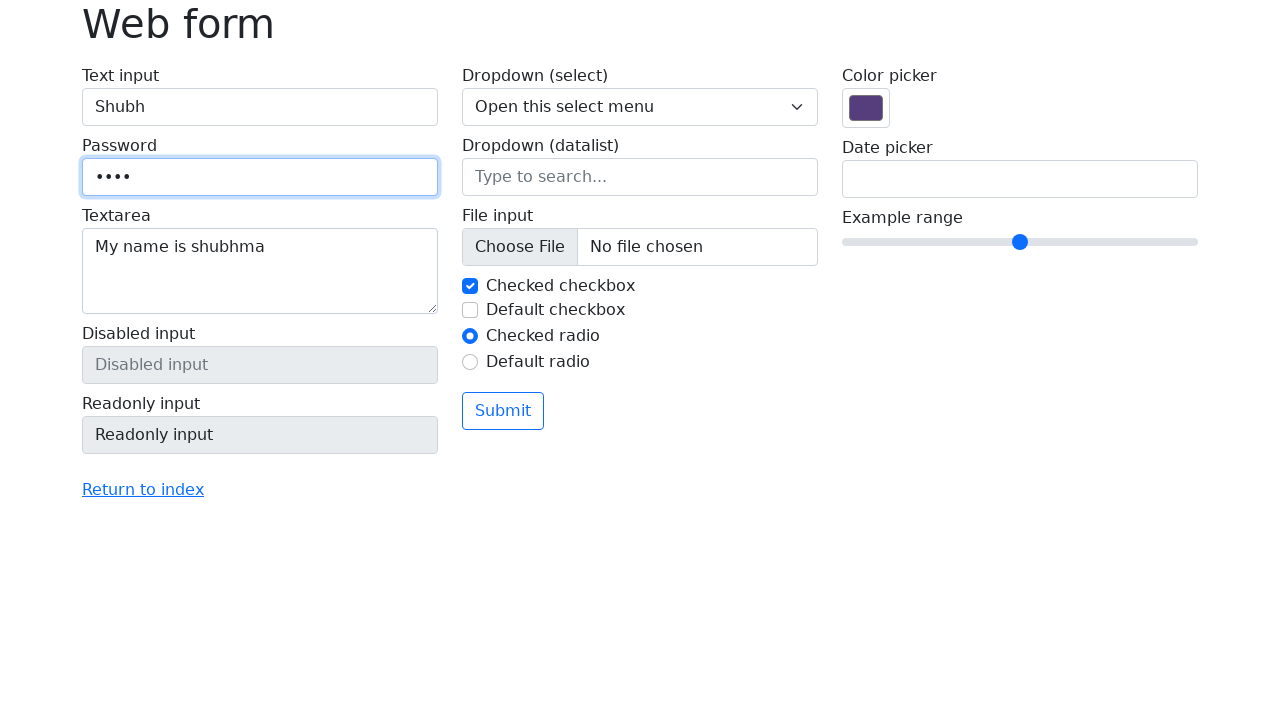

Clicked 'Return to index' link at (143, 490) on text=Return to index
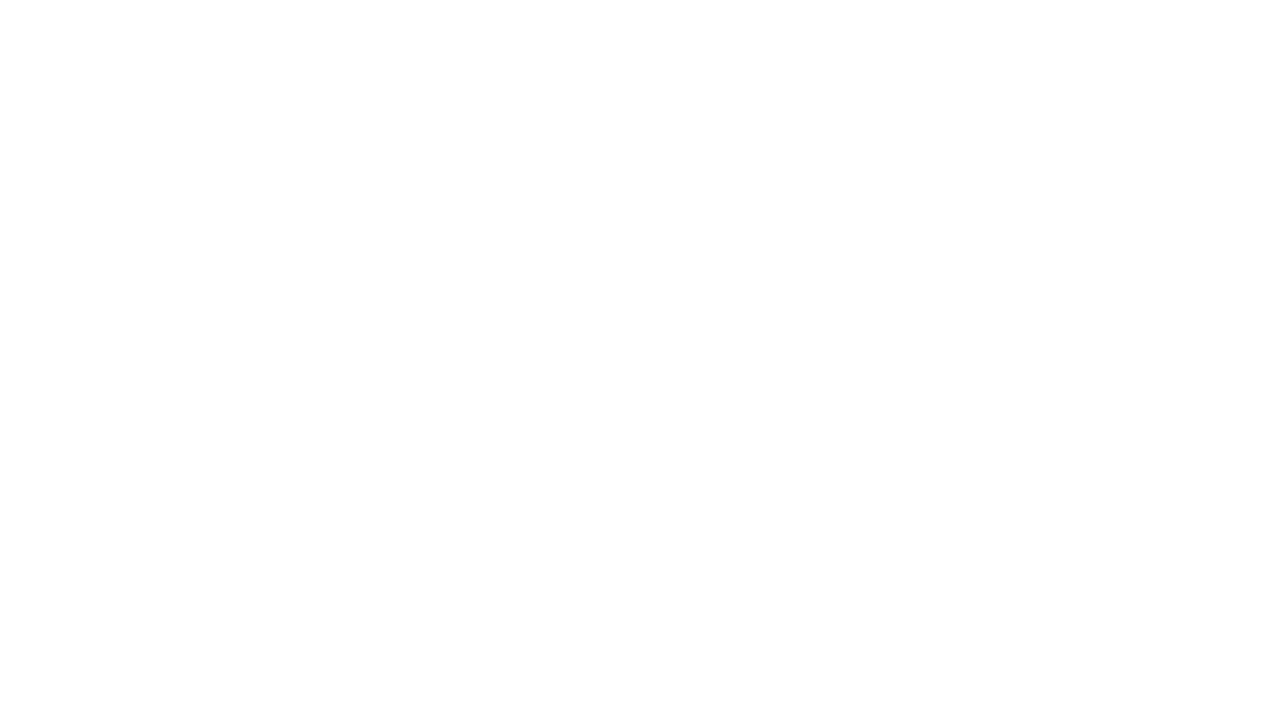

Waited for page load state
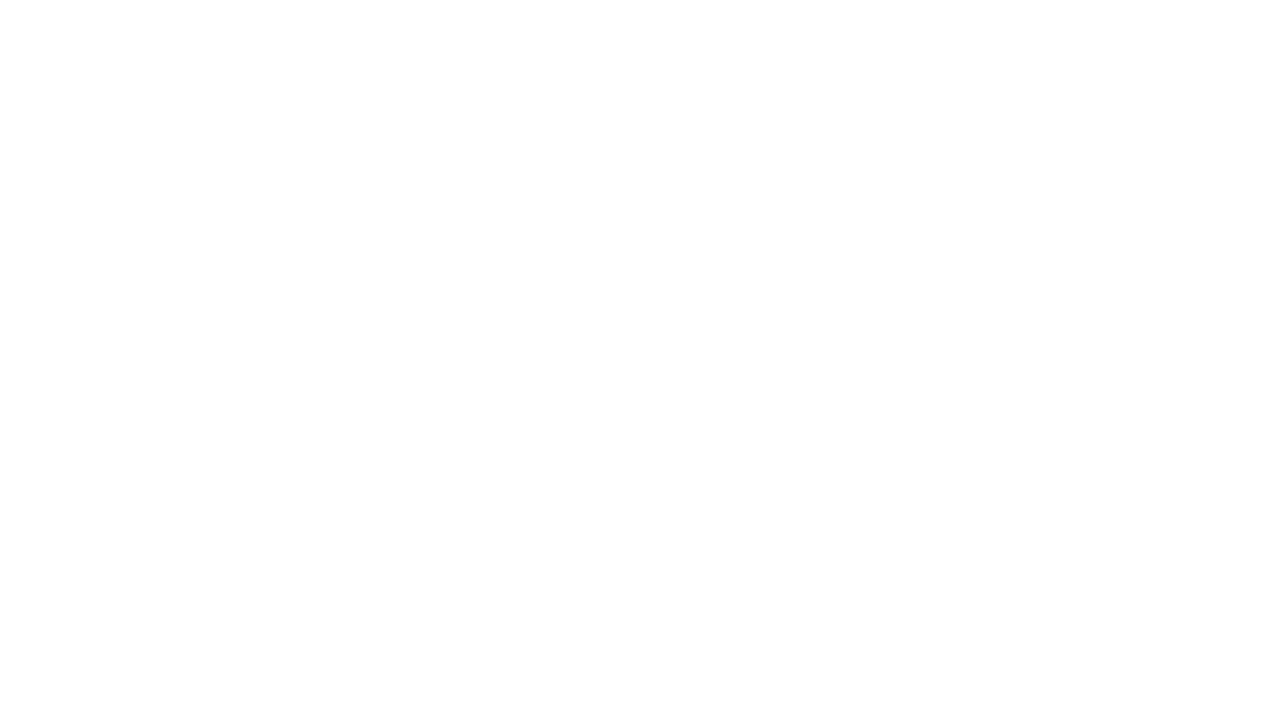

Clicked 'blank.html' link at (82, 240) on a:has-text('blank.html')
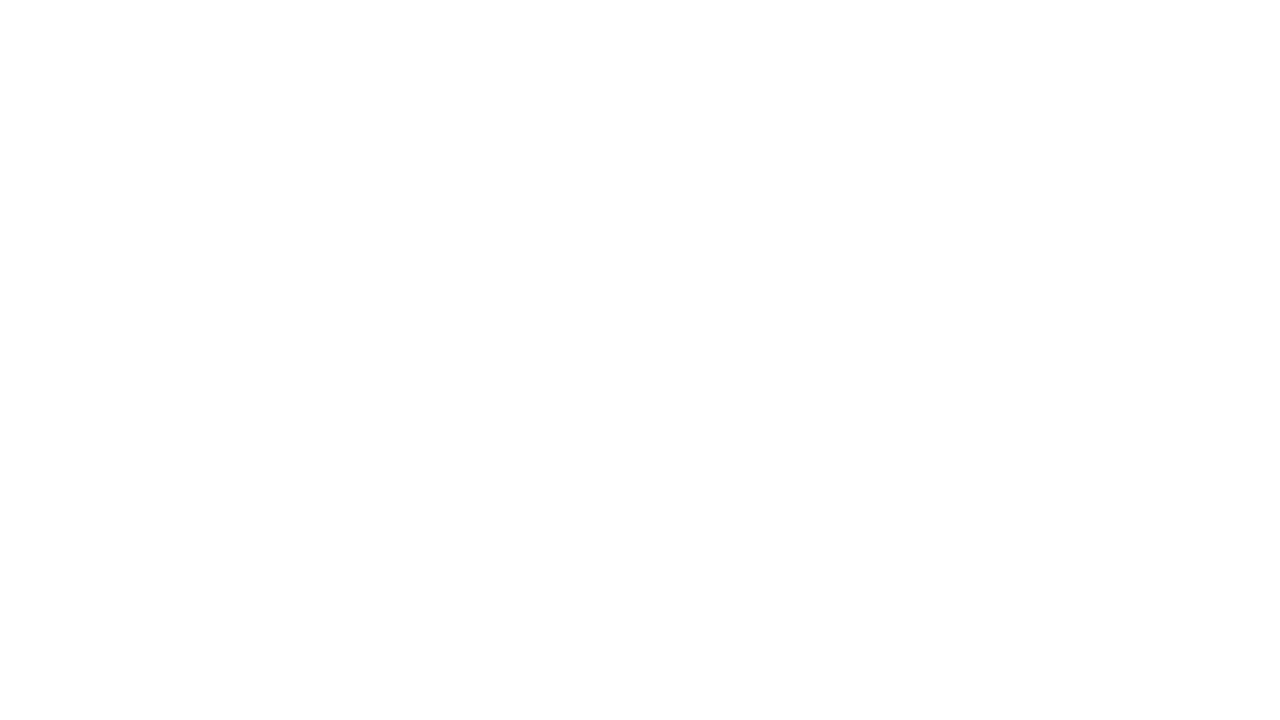

Navigated back once
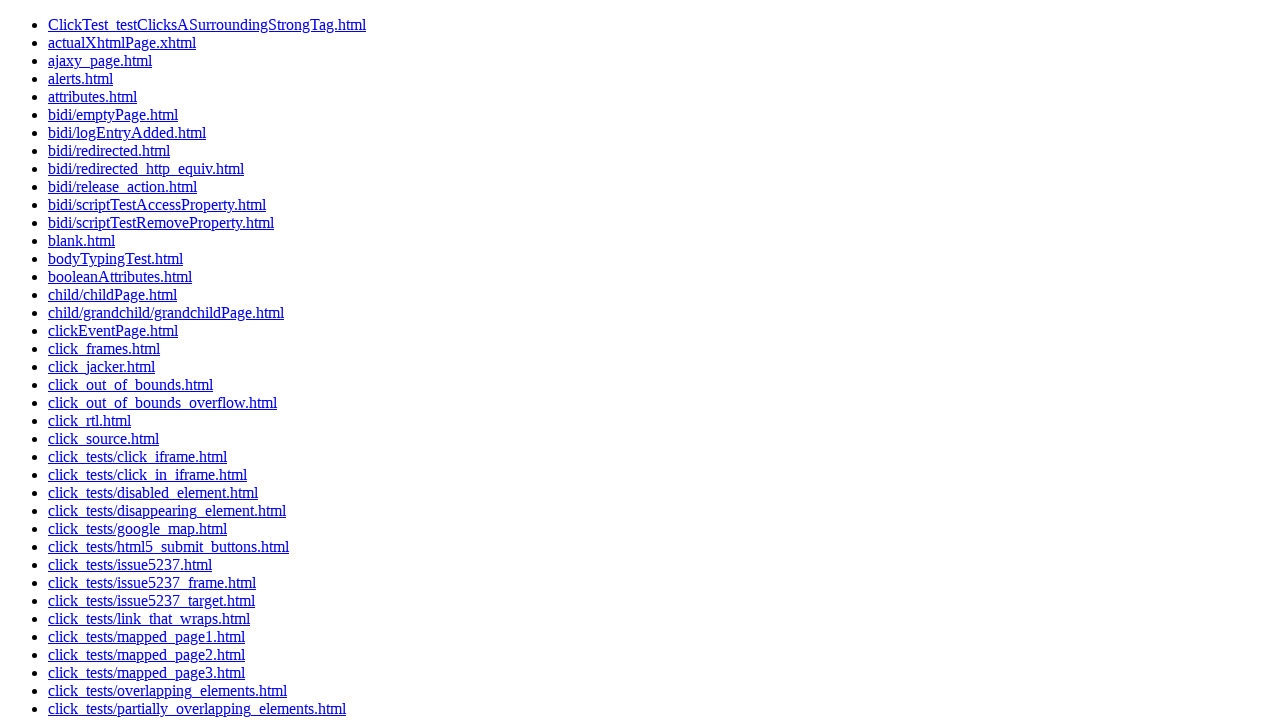

Navigated back again to return to web form
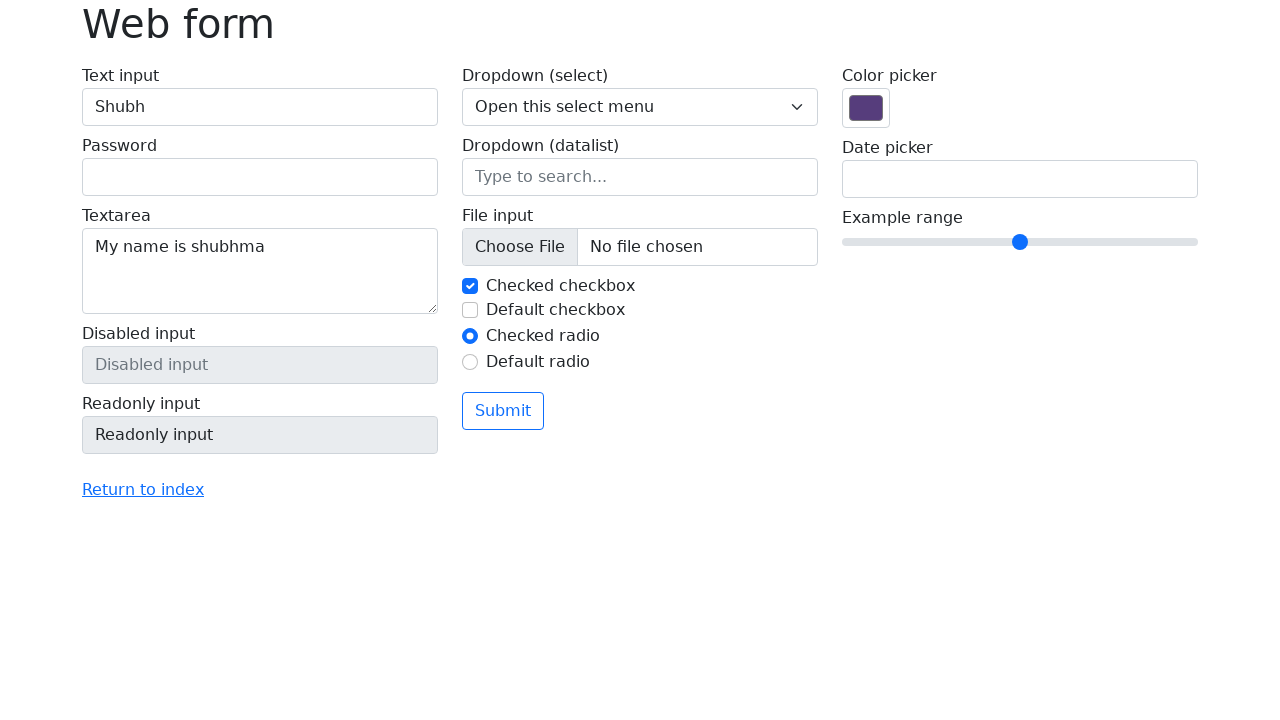

Selected dropdown option at index 2 ('Two') on select[name='my-select']
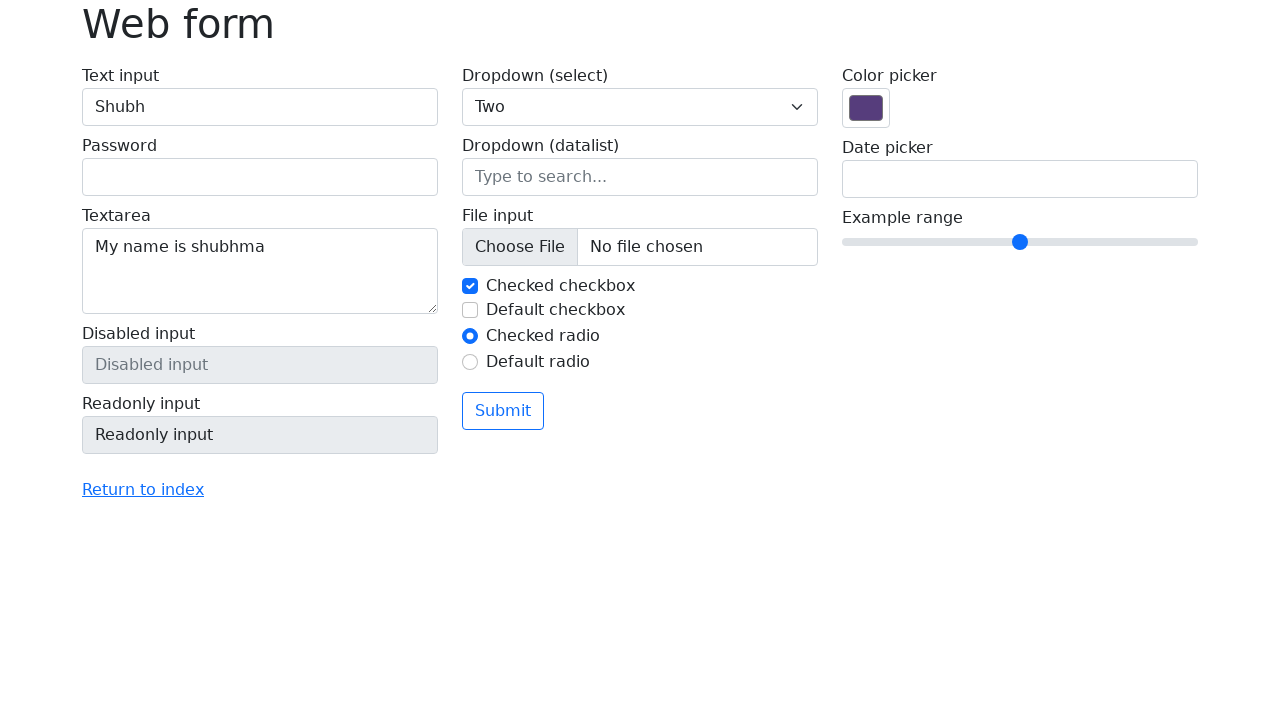

Filled datalist input with 'San Francisco' on input[list='my-options']
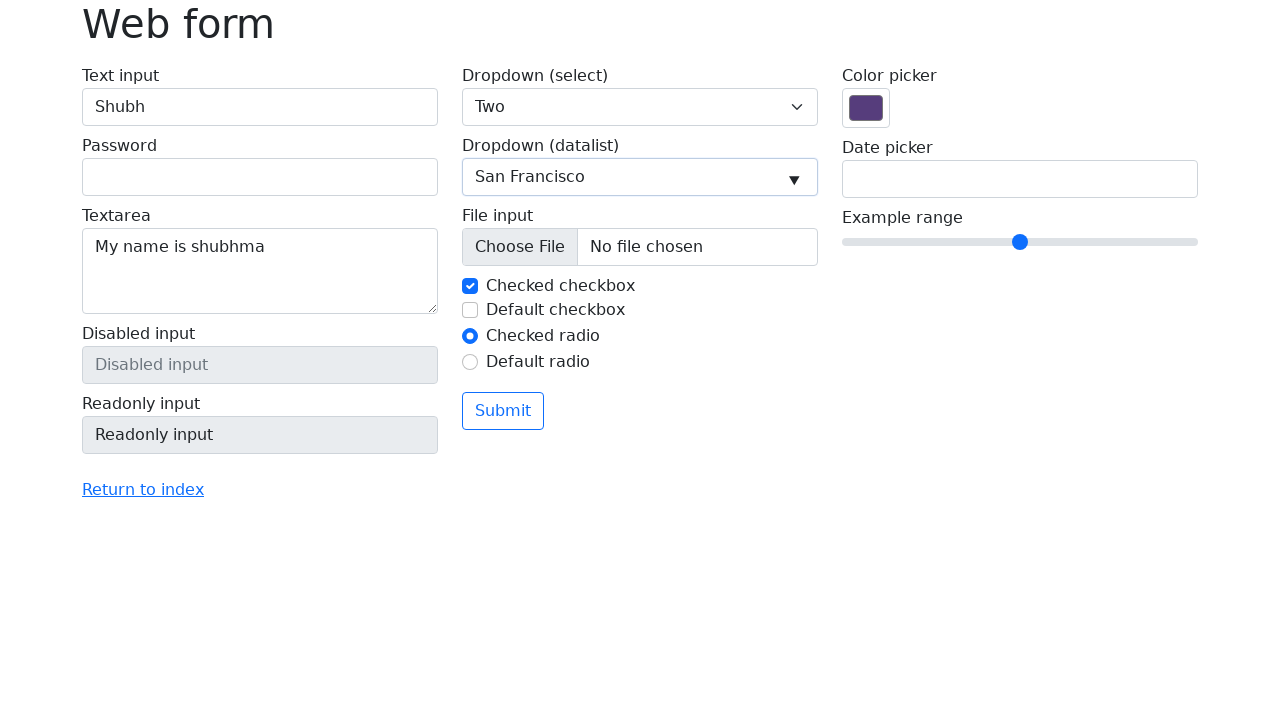

Clicked first checkbox to clear it at (470, 286) on #my-check-1
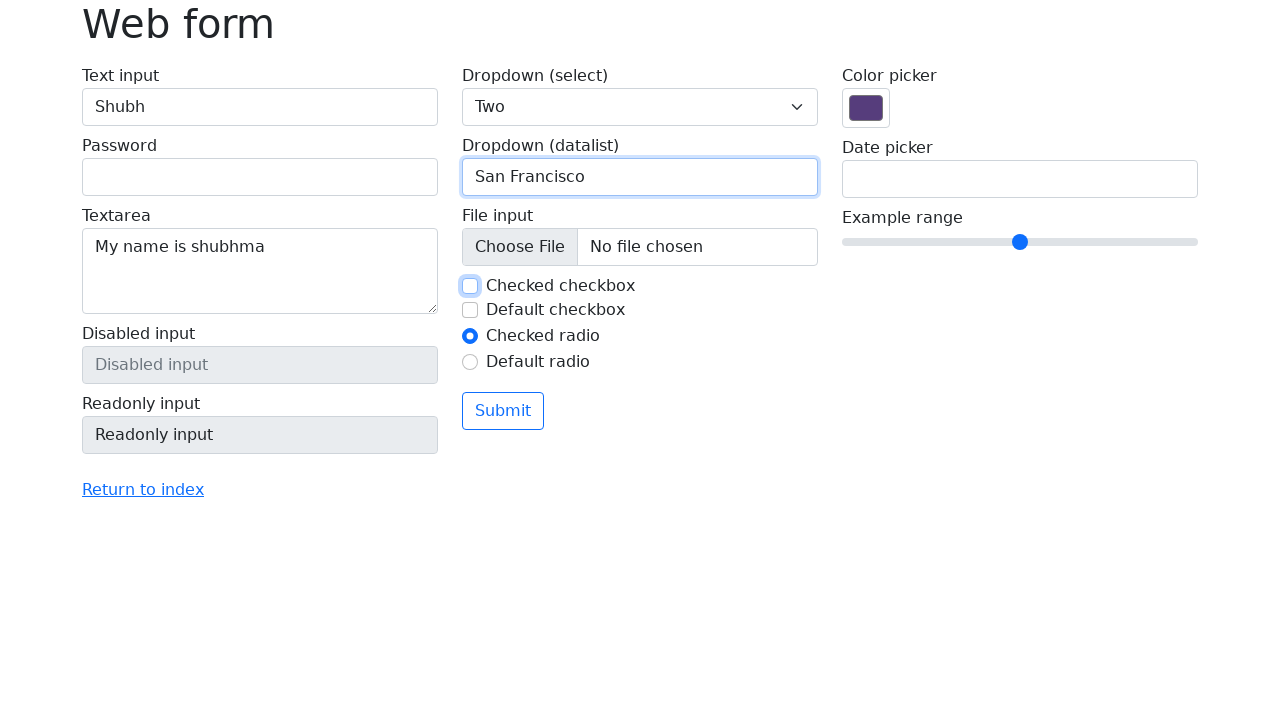

Clicked first checkbox to select it at (470, 286) on #my-check-1
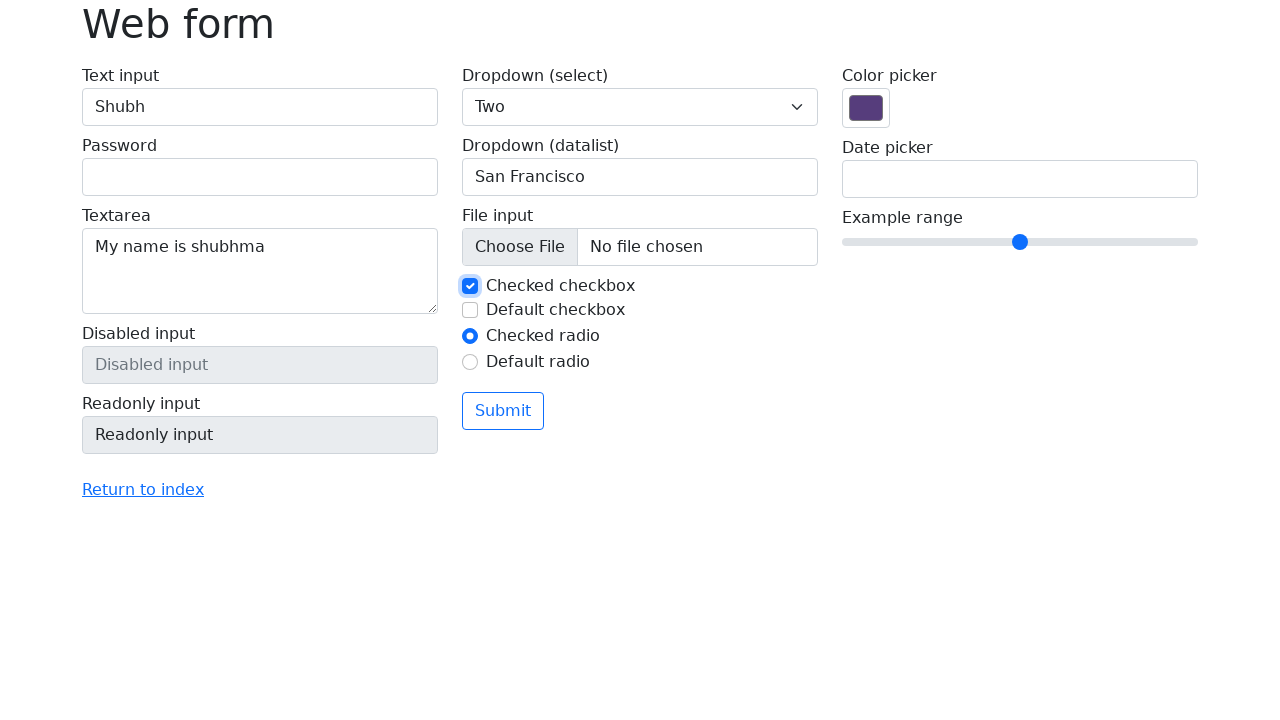

Clicked second checkbox to select it at (470, 310) on #my-check-2
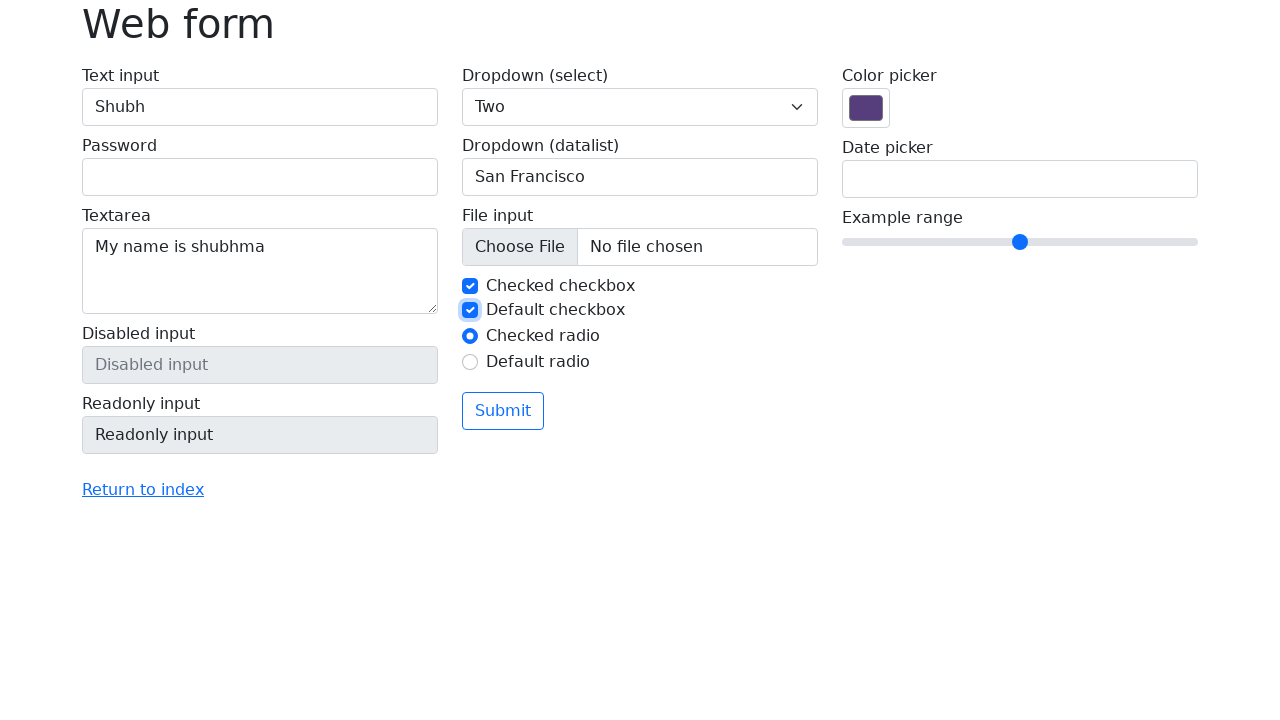

Selected second radio button at (470, 362) on #my-radio-2
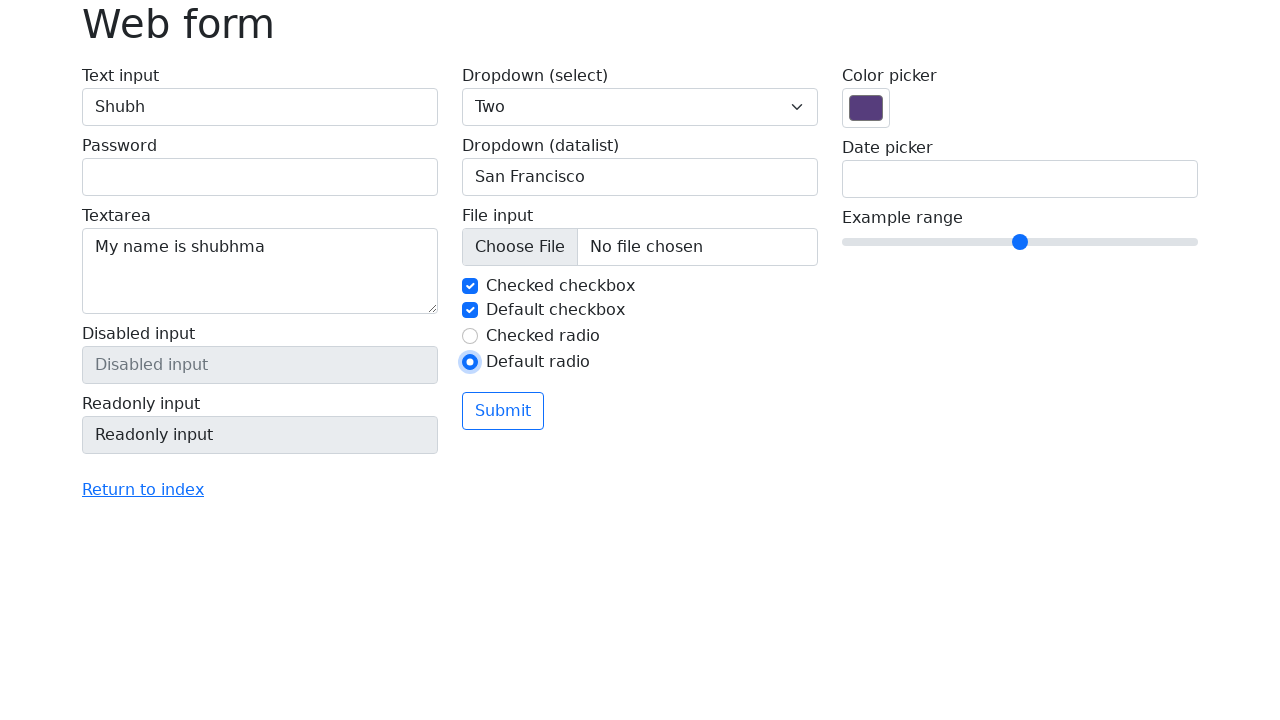

Filled date picker with current date '03/02/2026' on input[name='my-date']
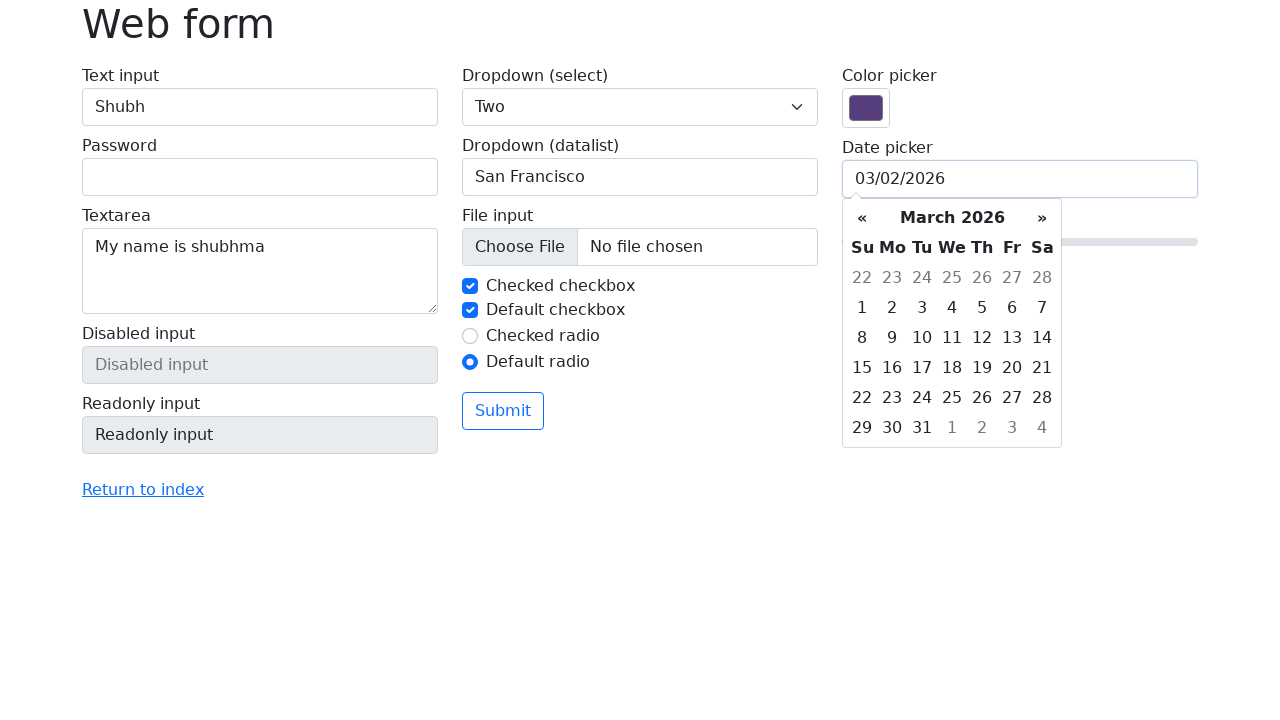

Clicked submit button to submit the form at (503, 411) on button[type='submit']
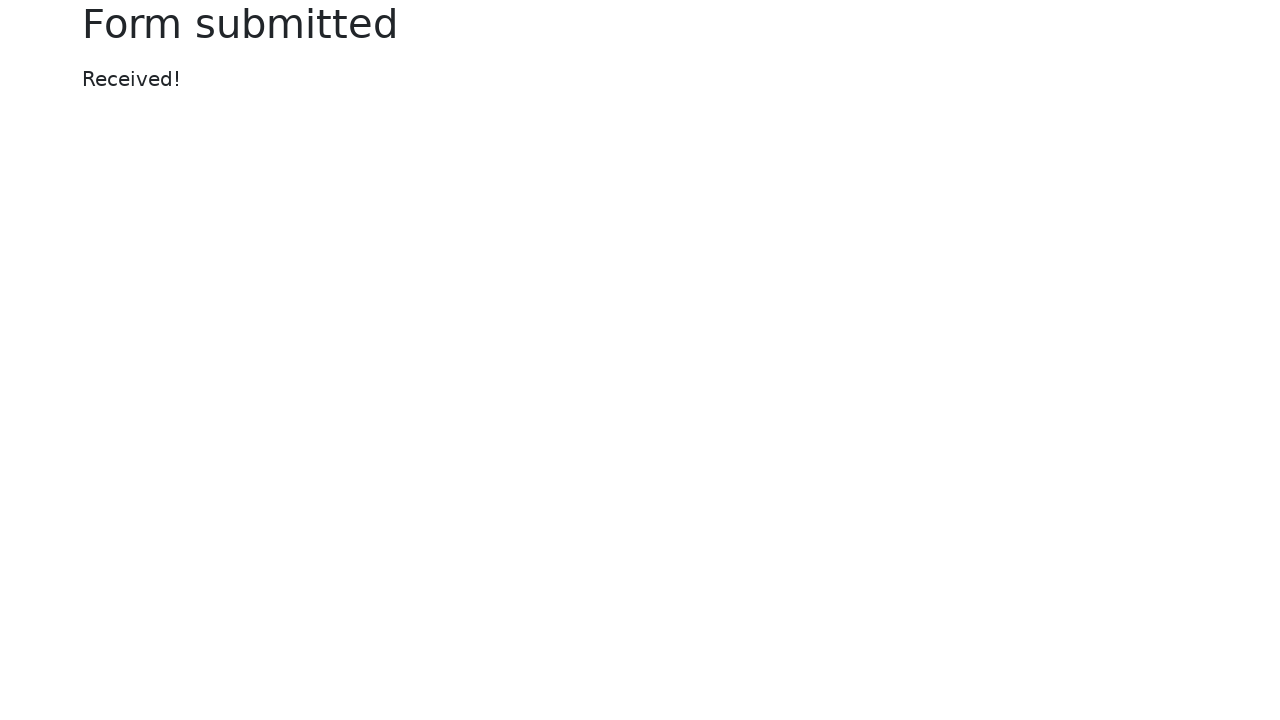

Verified form submission success by waiting for success message heading
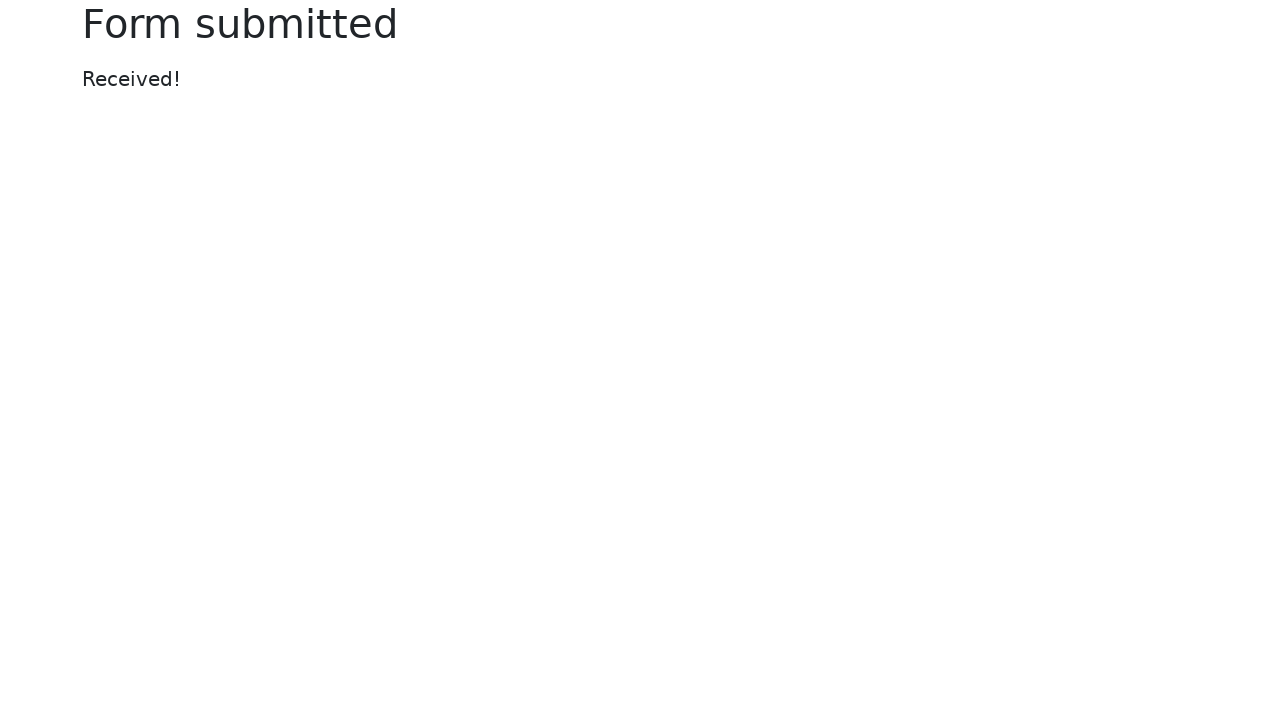

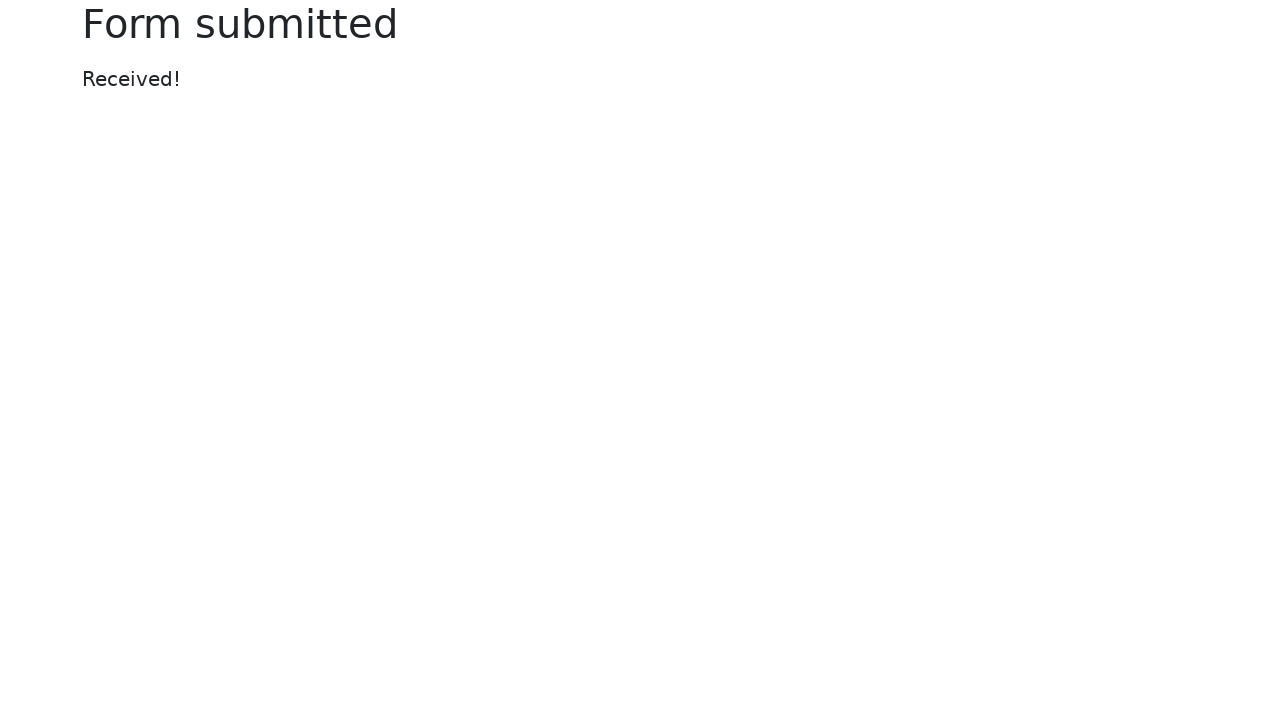